Tests JavaScript alert and confirm dialog handling by entering text in a name field, clicking alert and confirm buttons, and accepting/dismissing the dialogs

Starting URL: https://rahulshettyacademy.com/AutomationPractice/

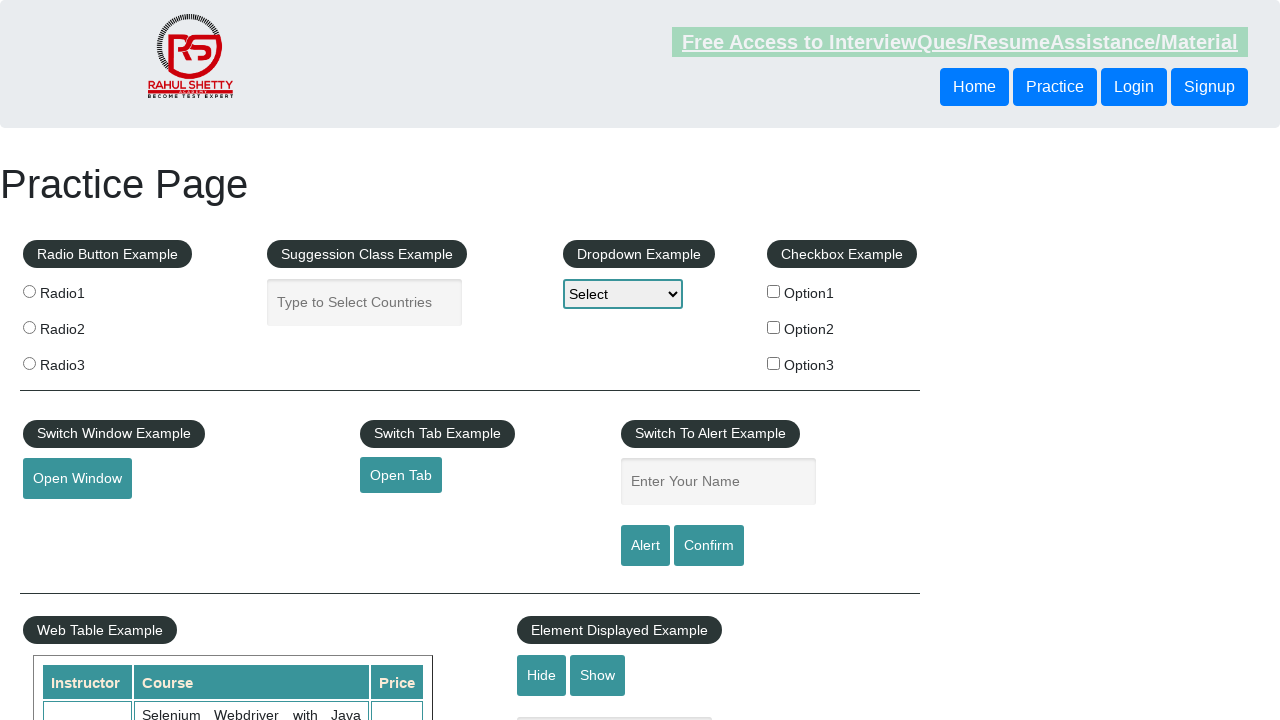

Filled name field with 'Swapnali' on #name
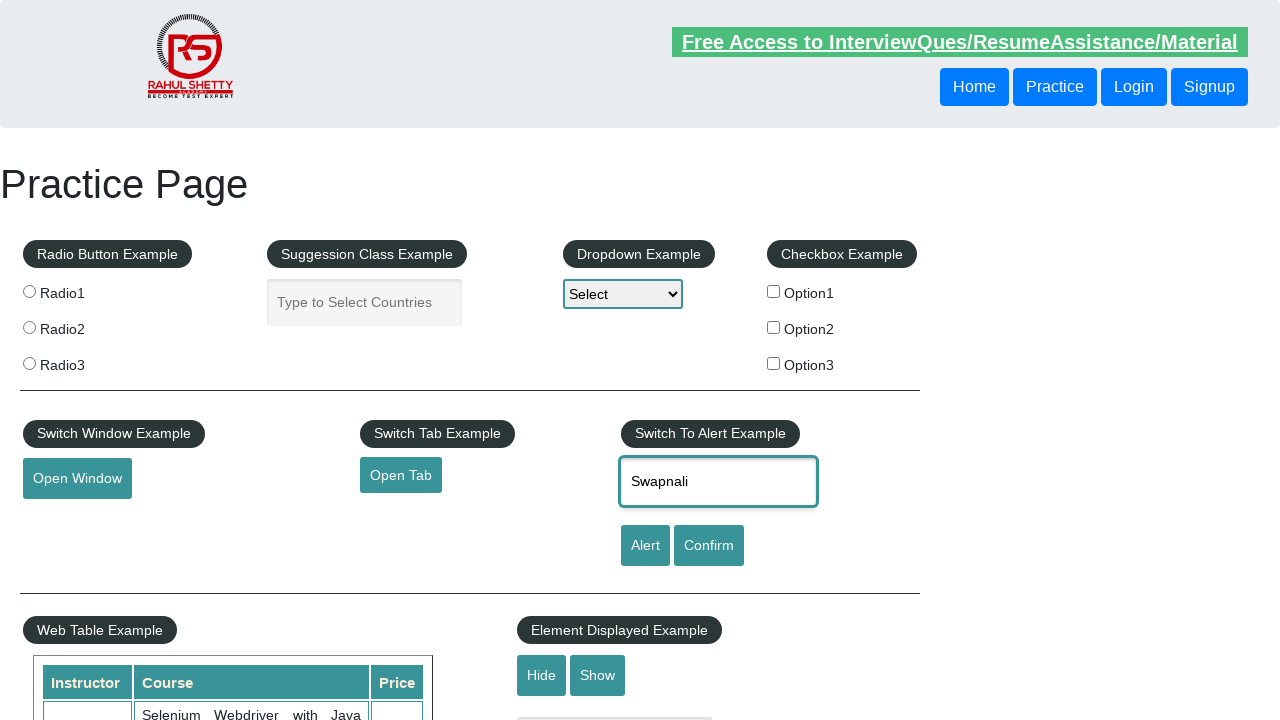

Clicked alert button to trigger JavaScript alert at (645, 546) on #alertbtn
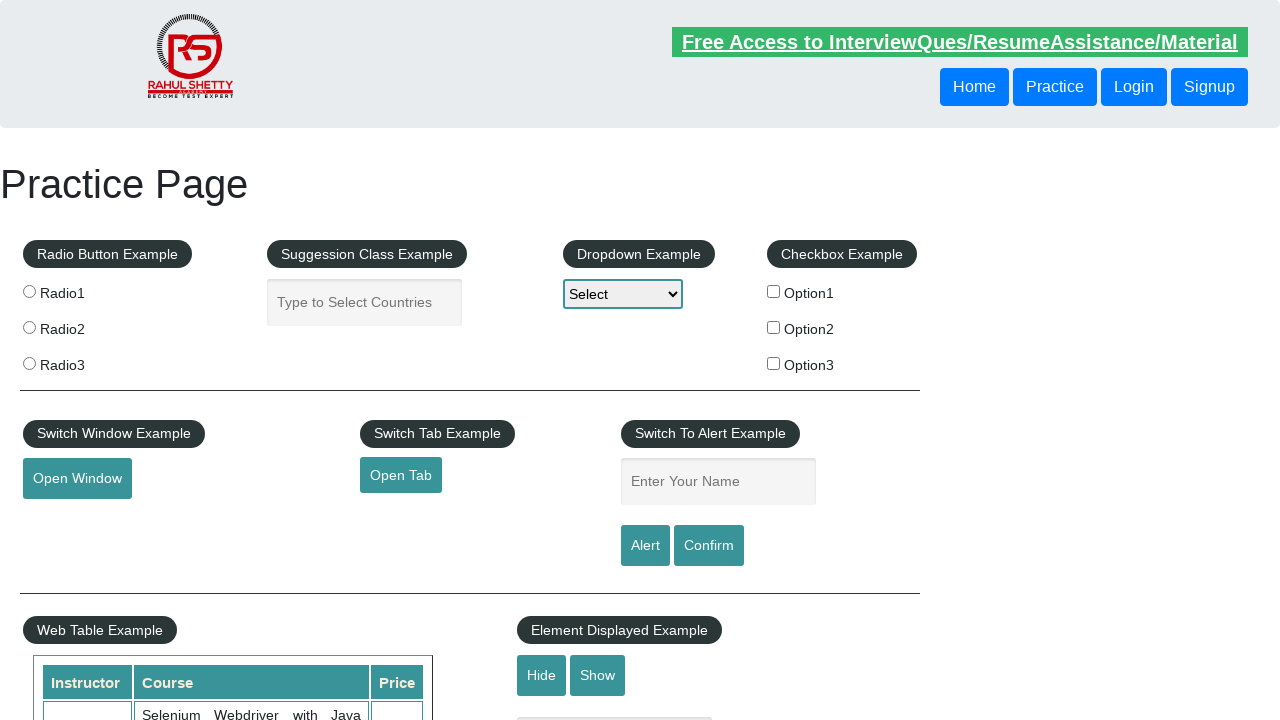

Set up dialog handler to accept alert
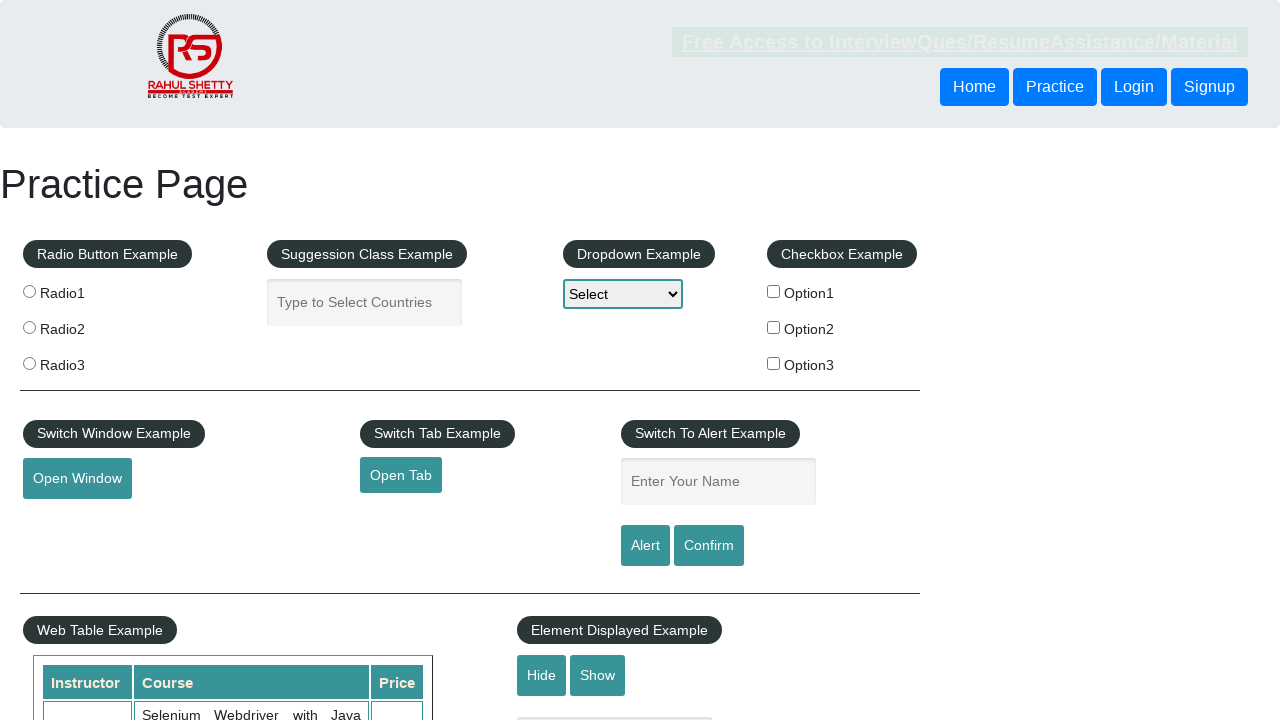

Waited for alert dialog to be processed
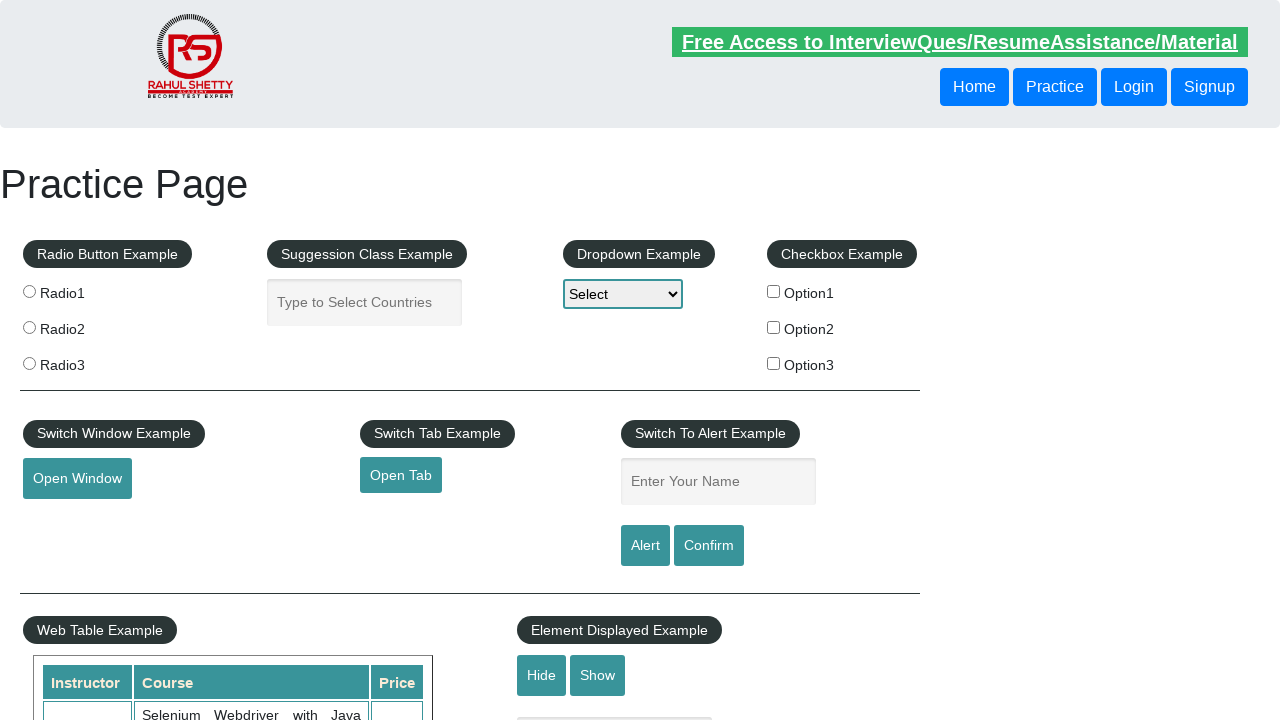

Clicked confirm button to trigger confirm dialog at (709, 546) on #confirmbtn
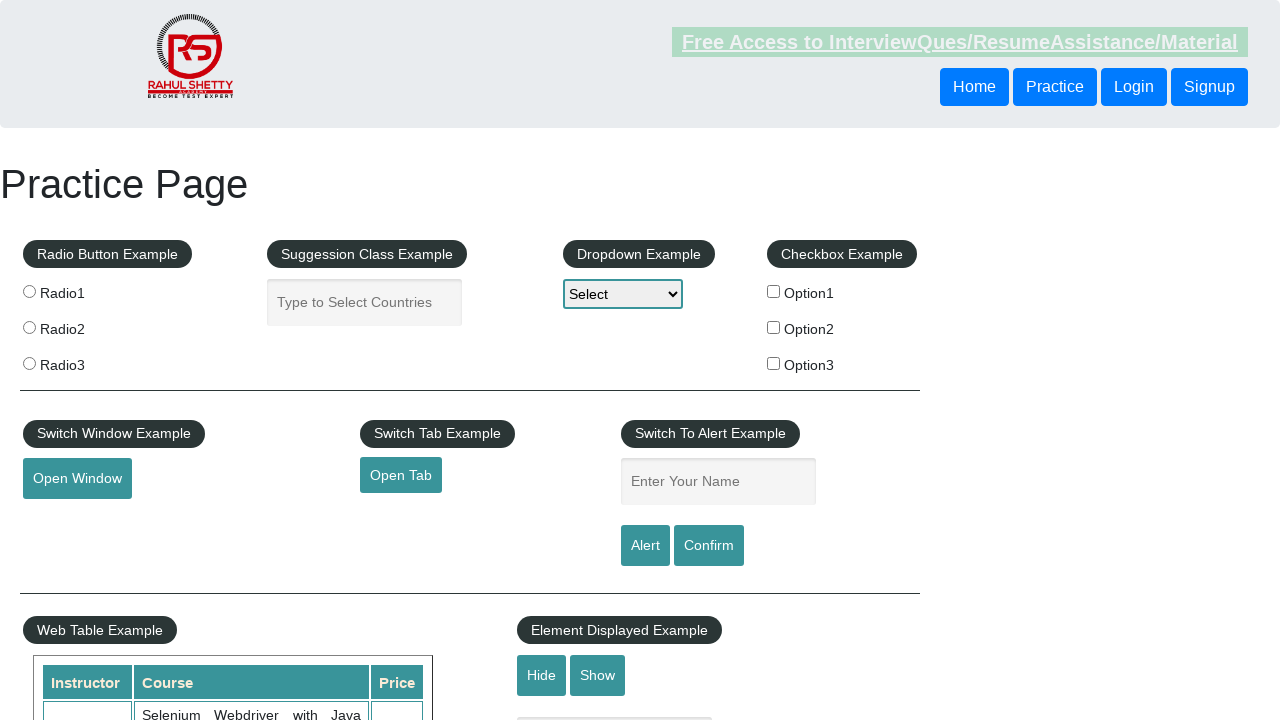

Set up dialog handler to dismiss confirm dialog
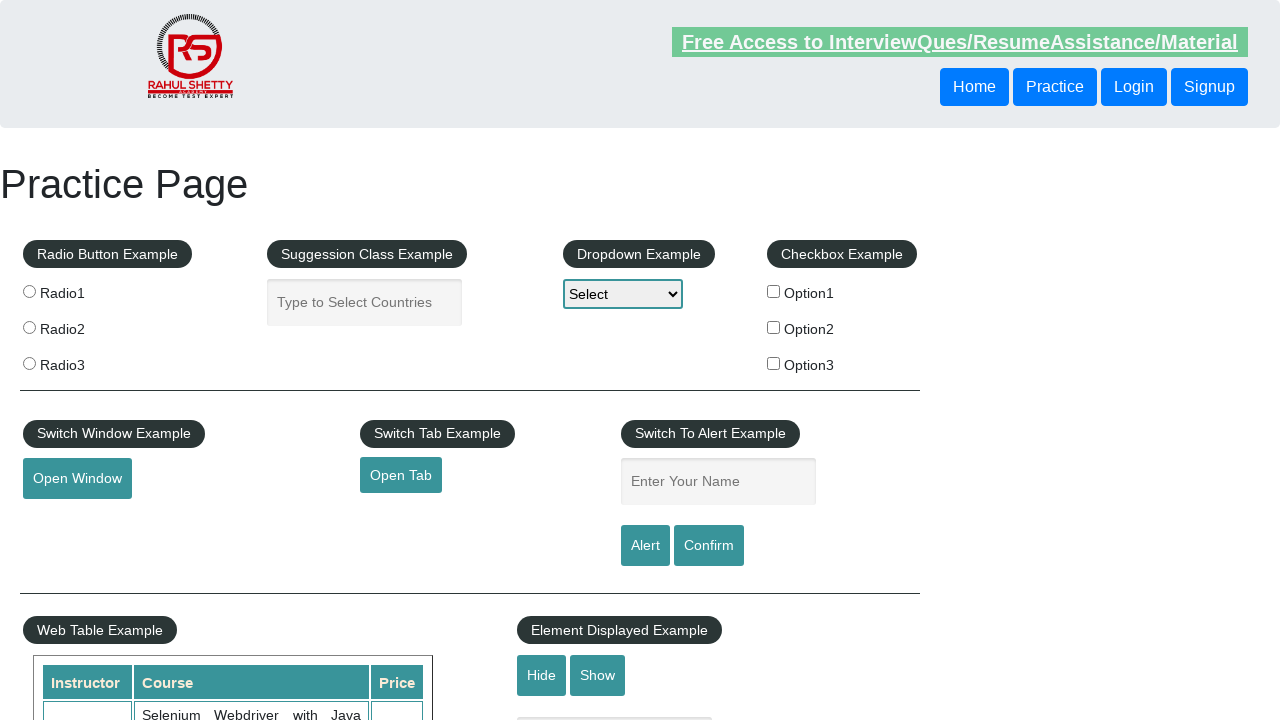

Waited for confirm dialog to be processed
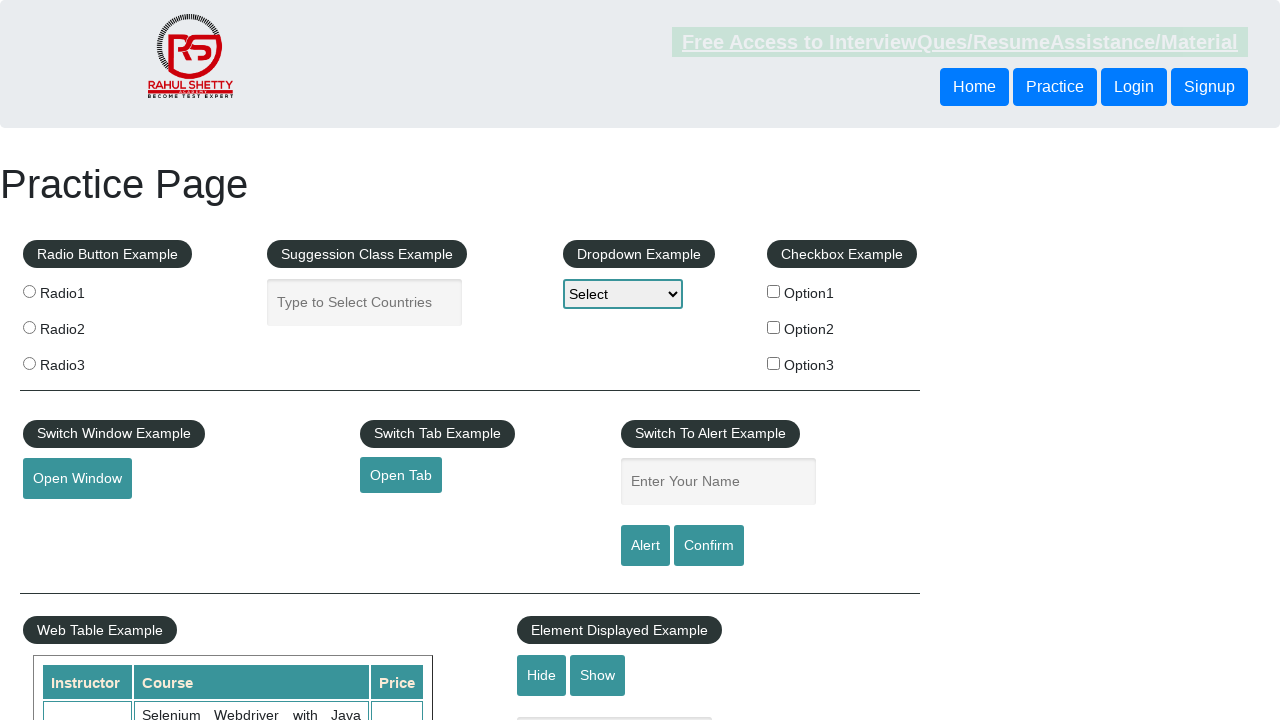

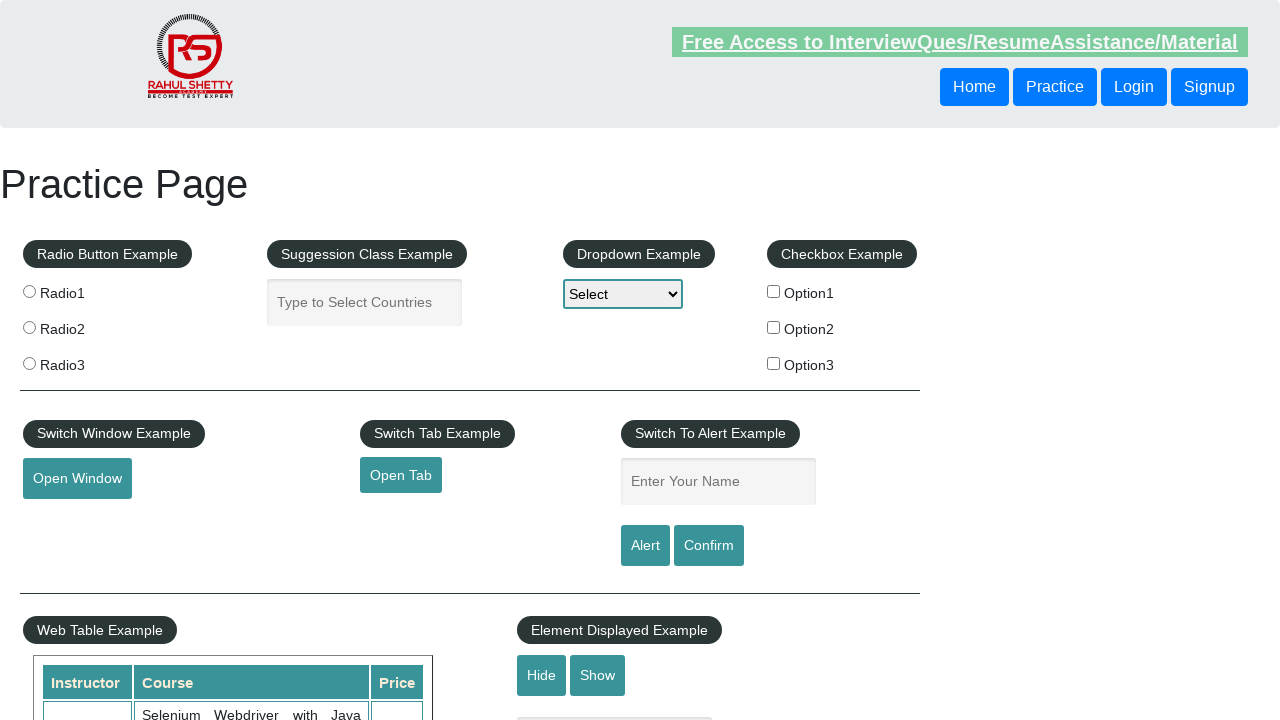